Tests the calculator functionality by clicking number buttons to enter two numbers, performing an addition operation, and clicking equals to get the result.

Starting URL: https://www.calculator.net/

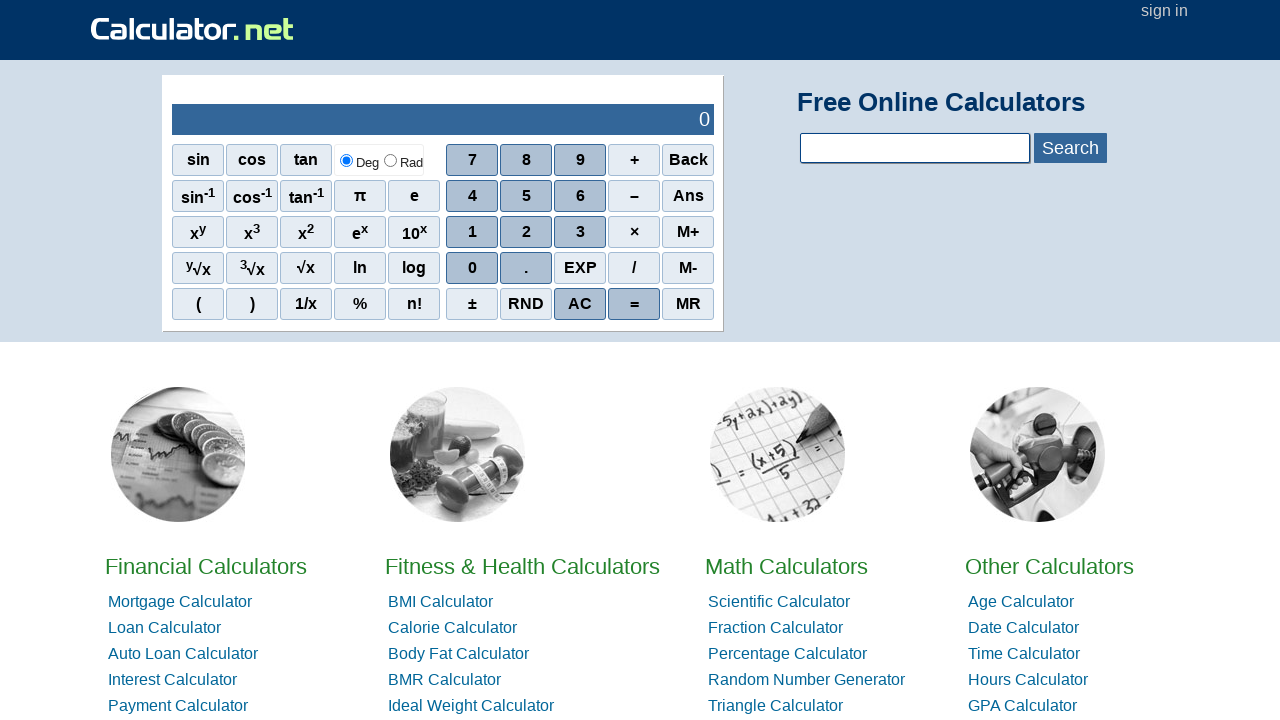

Waited 2 seconds for calculator to load
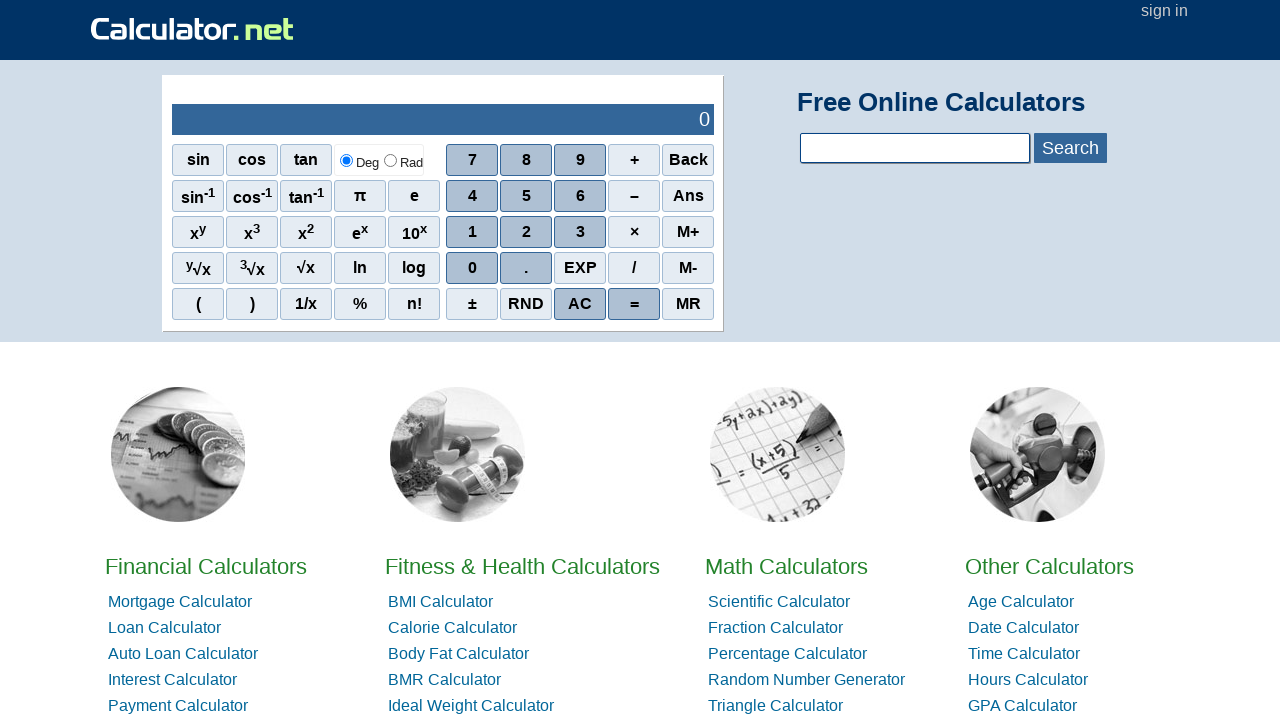

Clicked Back button at (688, 160) on xpath=//span[contains(text(),'Back')]
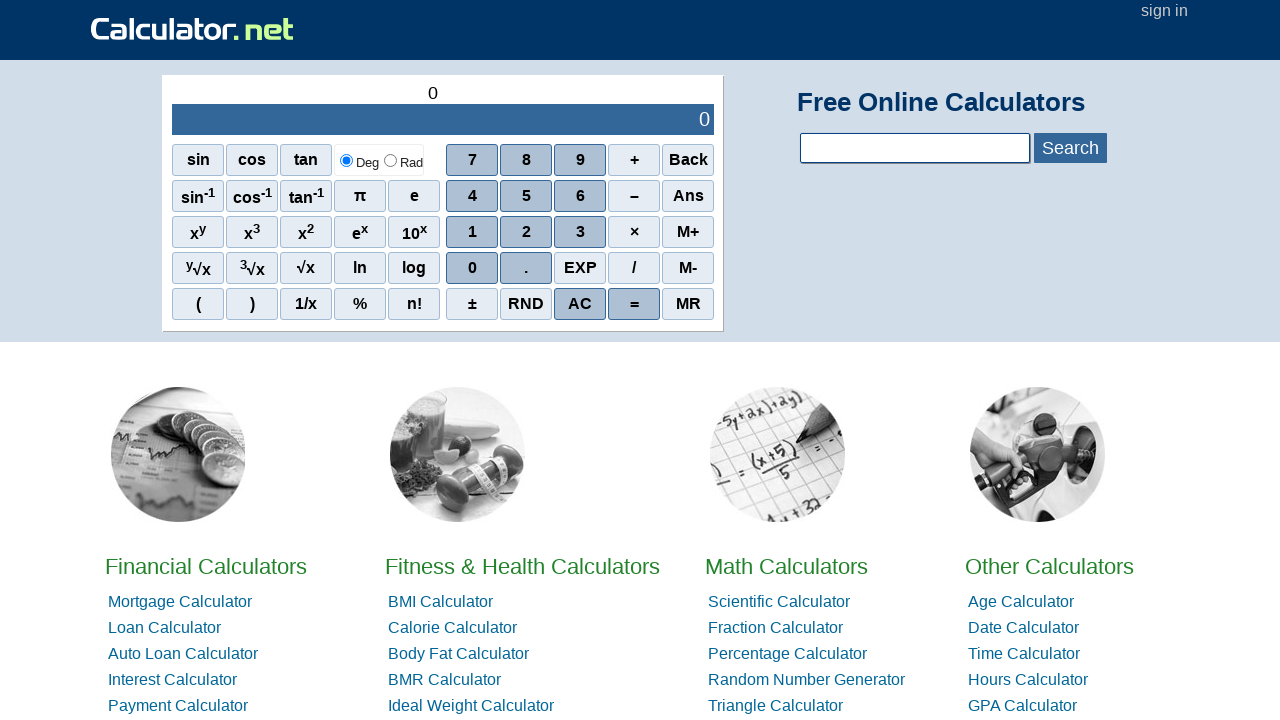

Clicked AC (All Clear) button at (580, 304) on xpath=//span[contains(text(),'AC')]
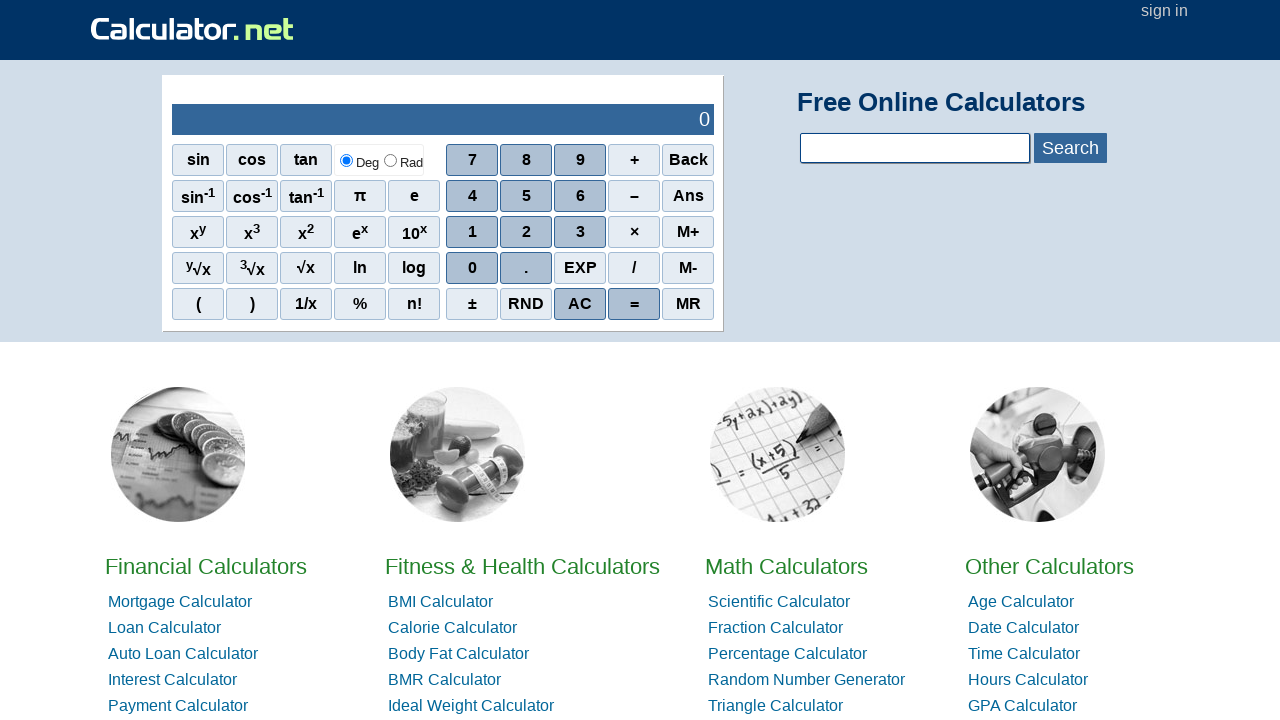

Clicked number 2 (first digit of first number) at (526, 232) on xpath=//span[contains(text(),'2')]
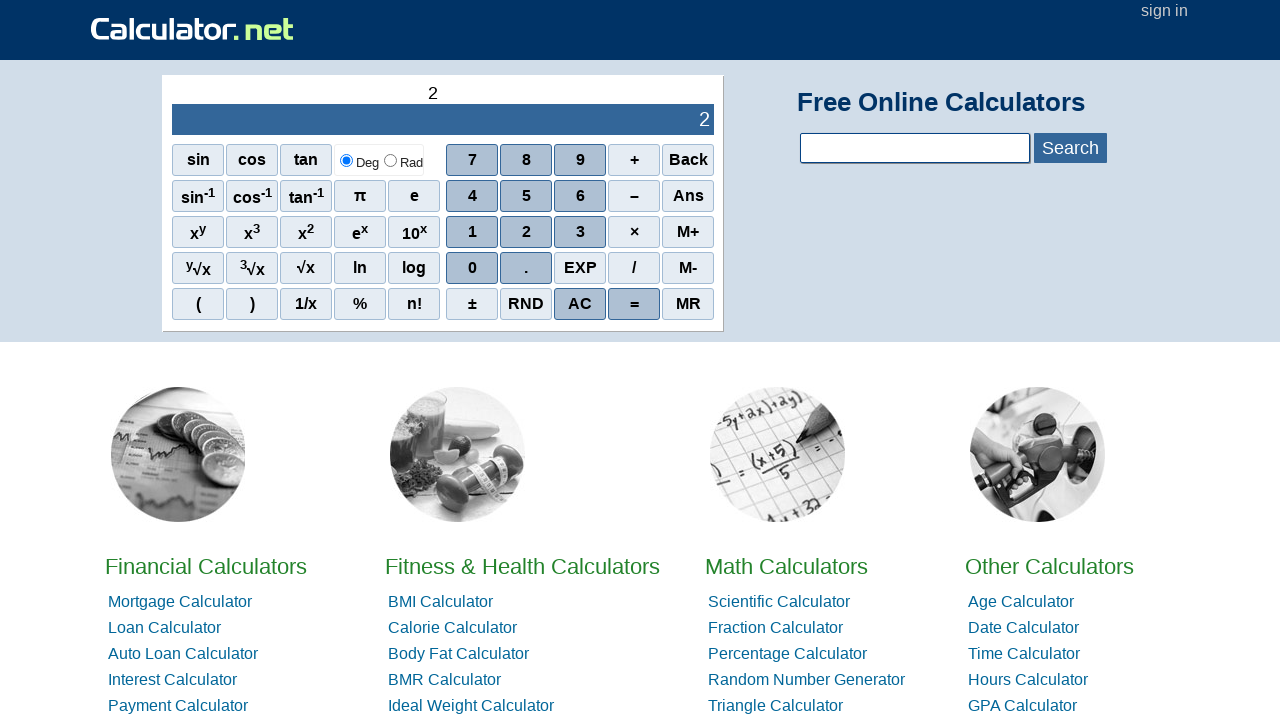

Clicked number 3 (second digit of first number) at (580, 232) on xpath=//span[contains(text(),'3')]
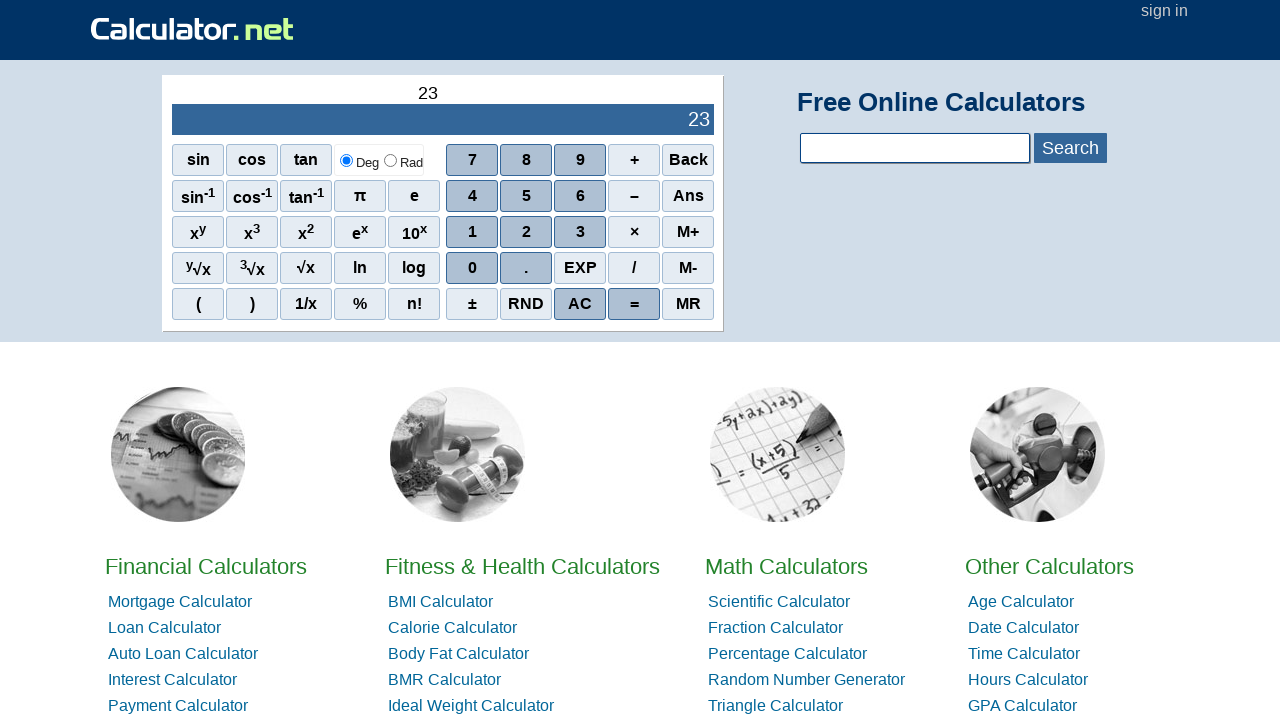

Clicked number 4 (third digit of first number) at (472, 196) on xpath=//span[contains(text(),'4')]
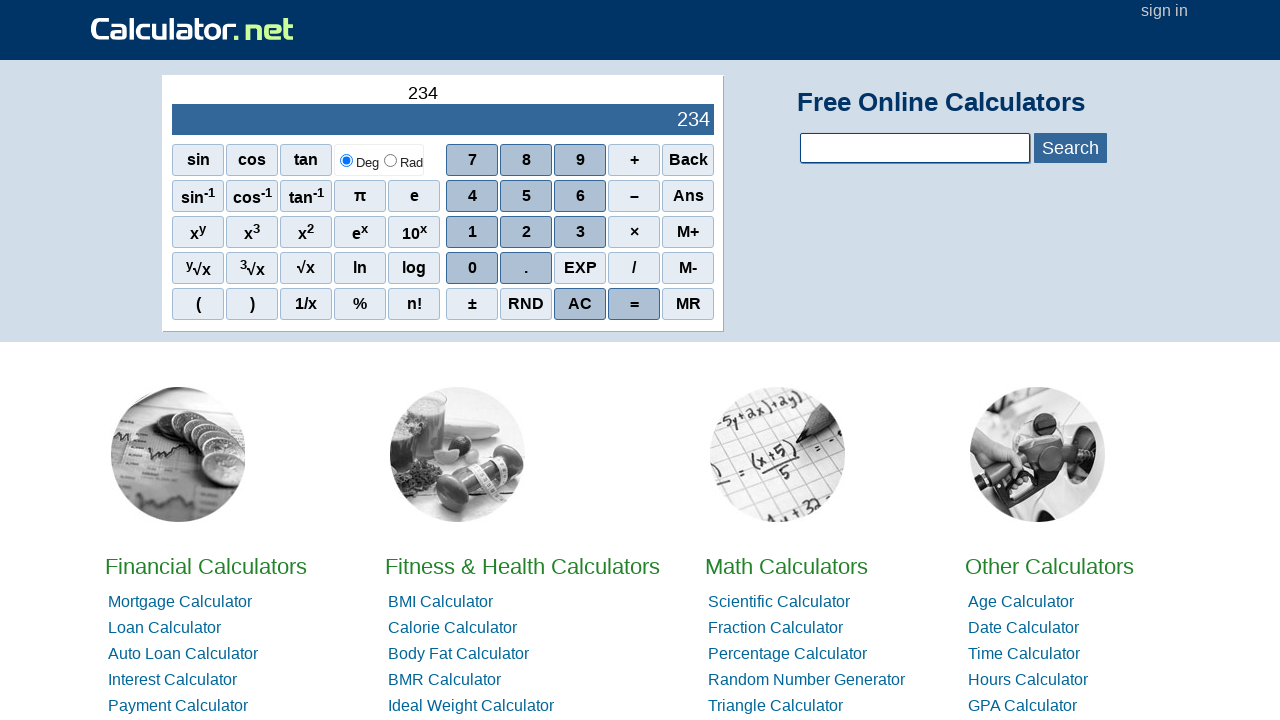

Clicked number 2 (fourth digit of first number) at (526, 232) on xpath=//span[contains(text(),'2')]
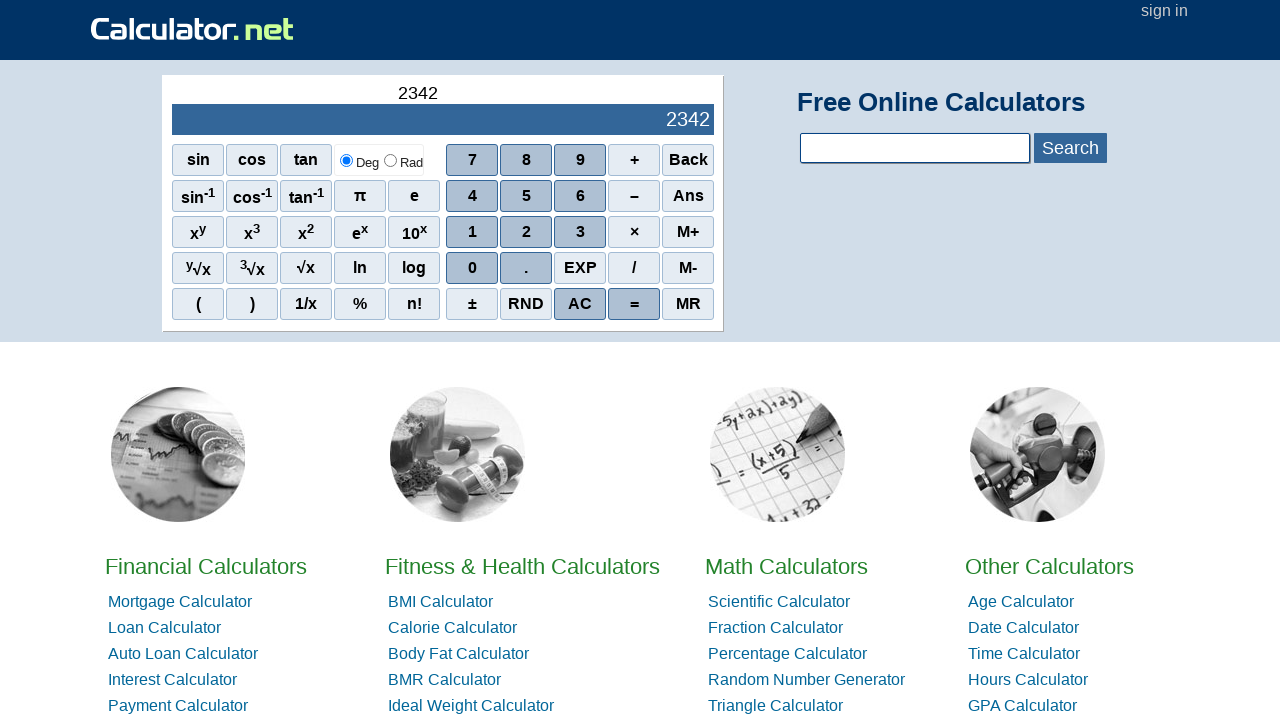

Clicked number 3 (fifth digit of first number) at (580, 232) on xpath=//span[contains(text(),'3')]
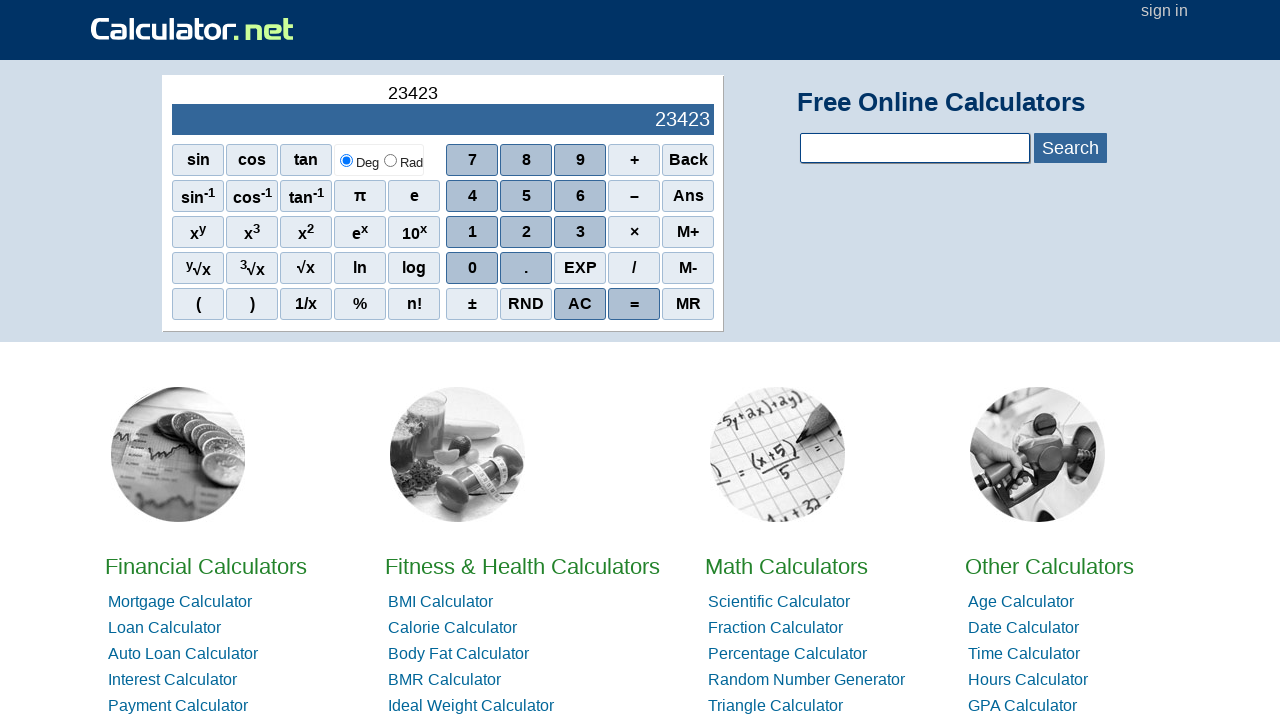

Clicked number 4 (sixth digit of first number, completed entering 234234) at (472, 196) on xpath=//span[contains(text(),'4')]
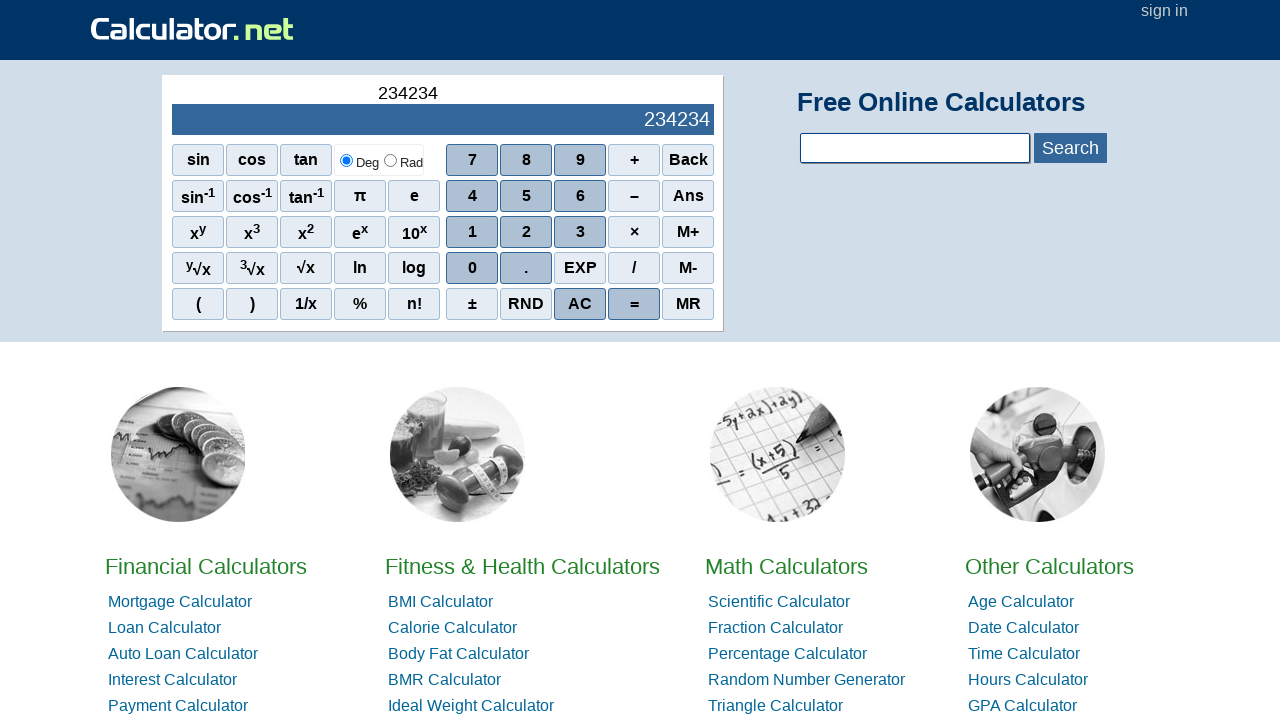

Clicked addition operator (+) at (634, 160) on xpath=//span[contains(text(),'+')]
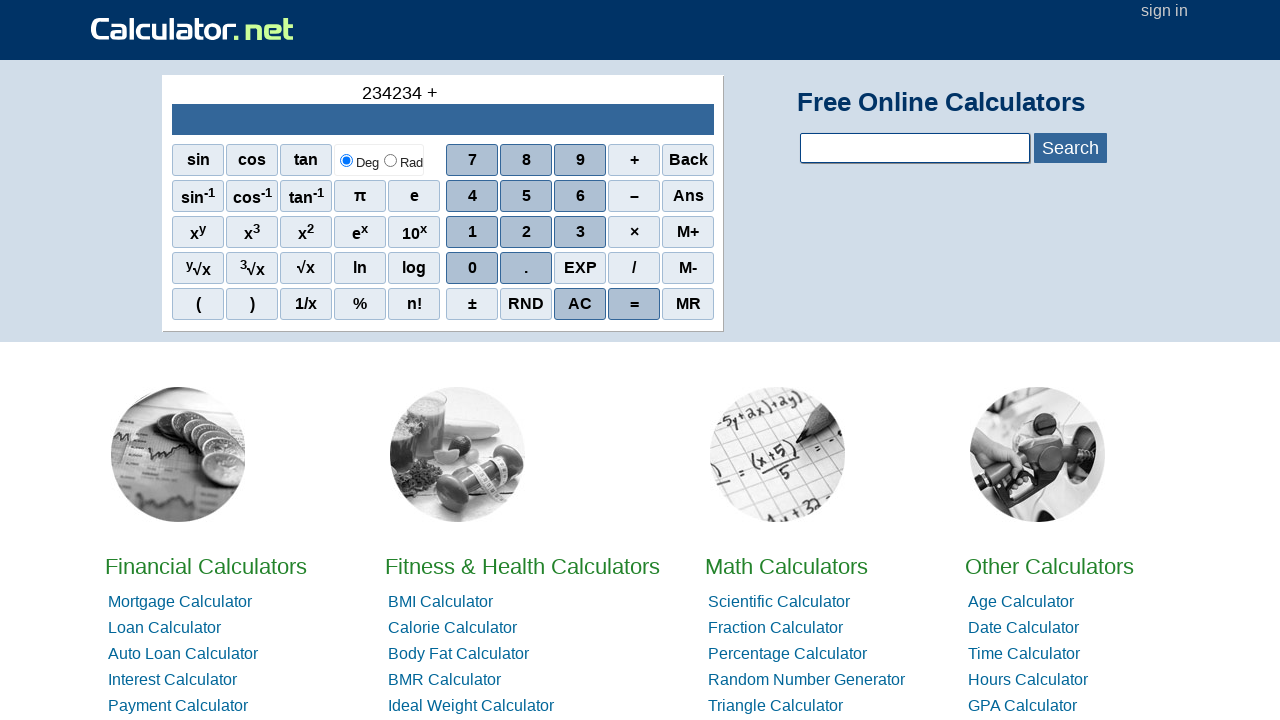

Clicked number 3 (first digit of second number) at (580, 232) on xpath=//span[contains(text(),'3')]
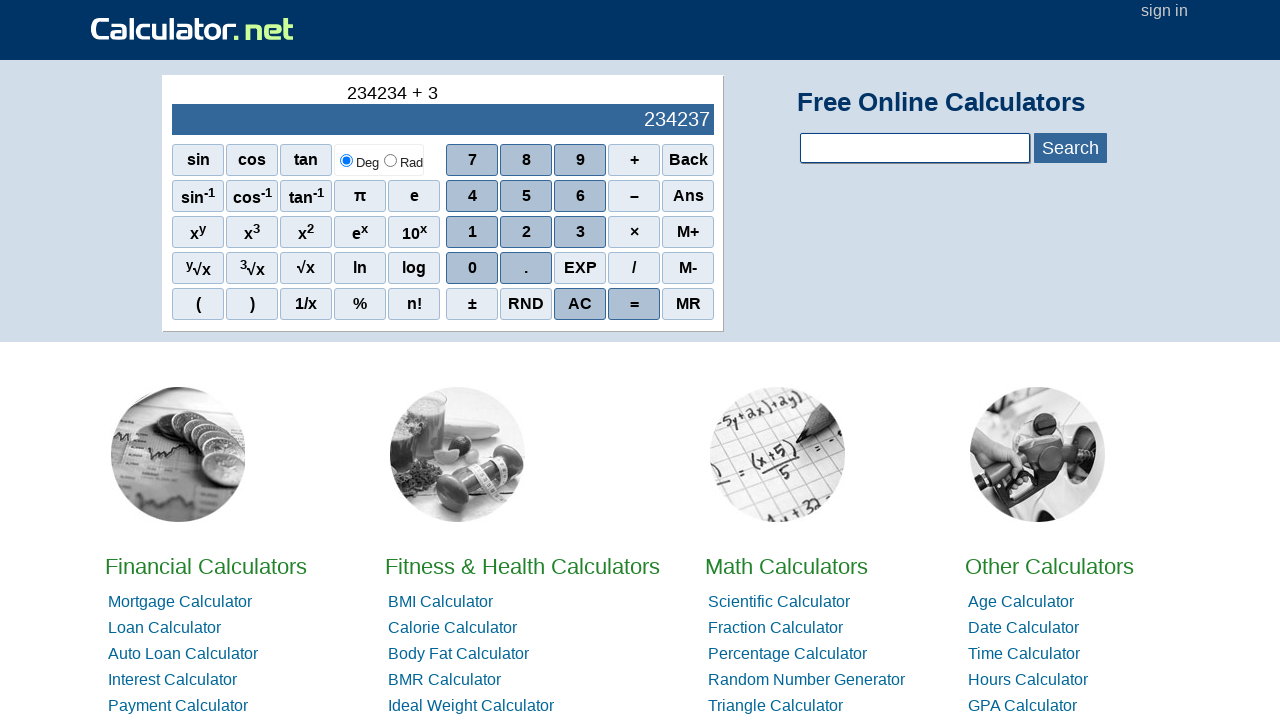

Clicked number 4 (second digit of second number) at (472, 196) on xpath=//span[contains(text(),'4')]
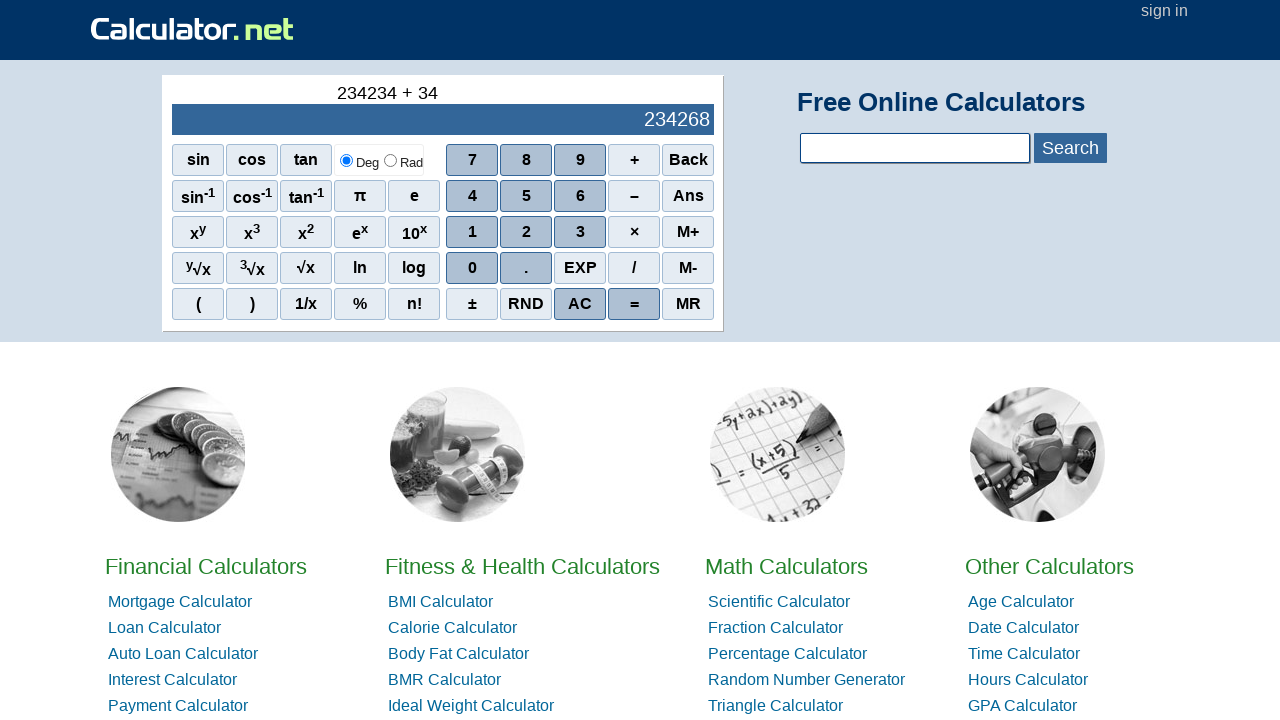

Clicked number 5 (third digit of second number) at (526, 196) on xpath=//span[contains(text(),'5')]
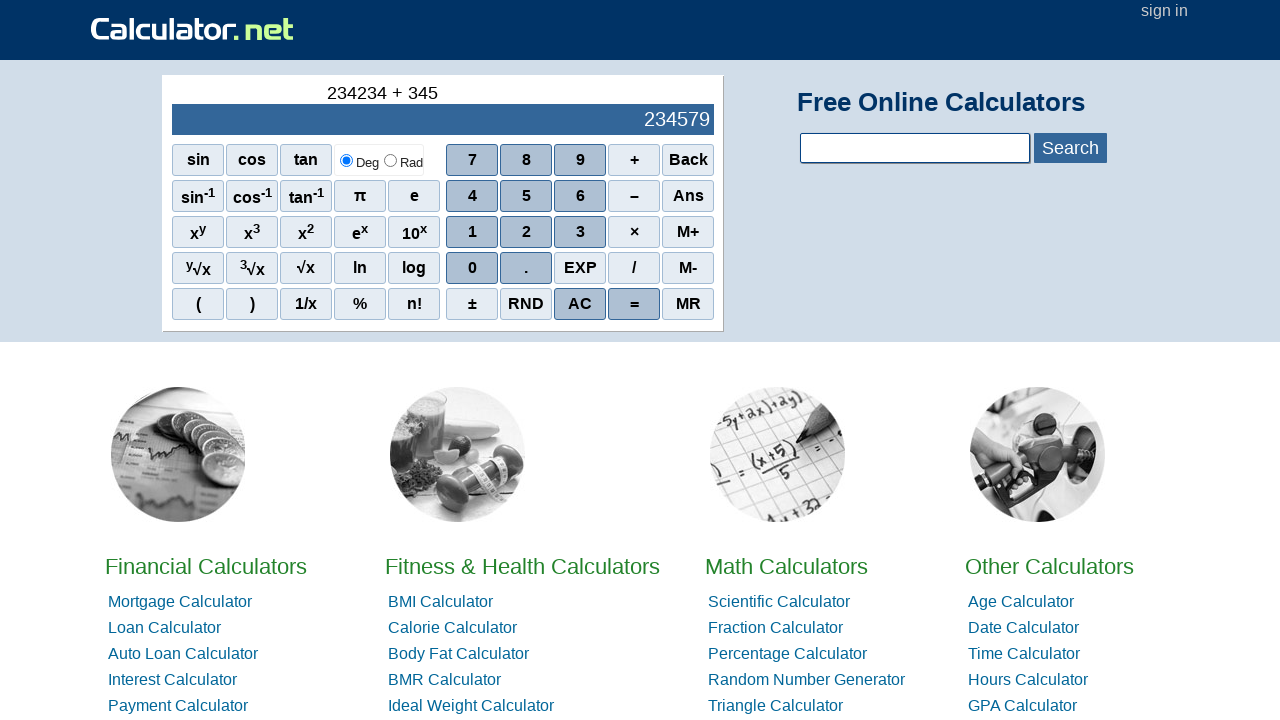

Clicked number 3 (fourth digit of second number) at (580, 232) on xpath=//span[contains(text(),'3')]
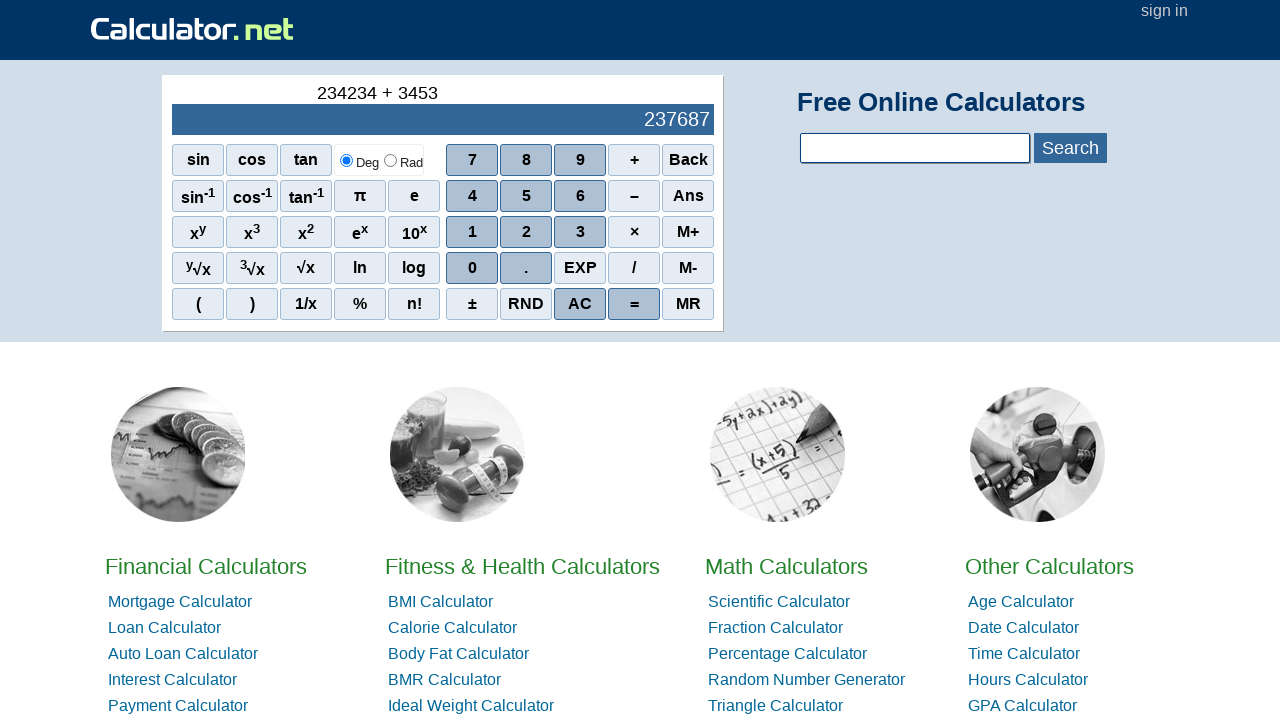

Clicked number 4 (fifth digit of second number) at (472, 196) on xpath=//span[contains(text(),'4')]
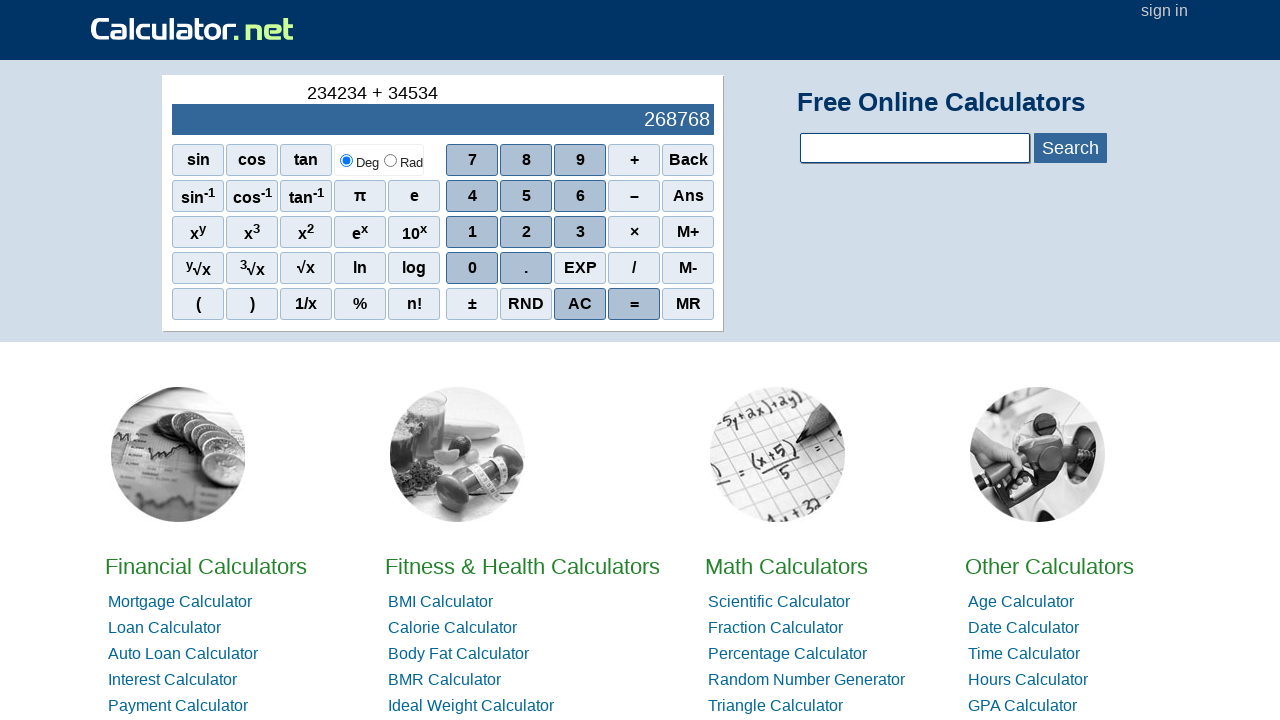

Clicked number 5 (sixth digit of second number, completed entering 345345) at (526, 196) on xpath=//span[contains(text(),'5')]
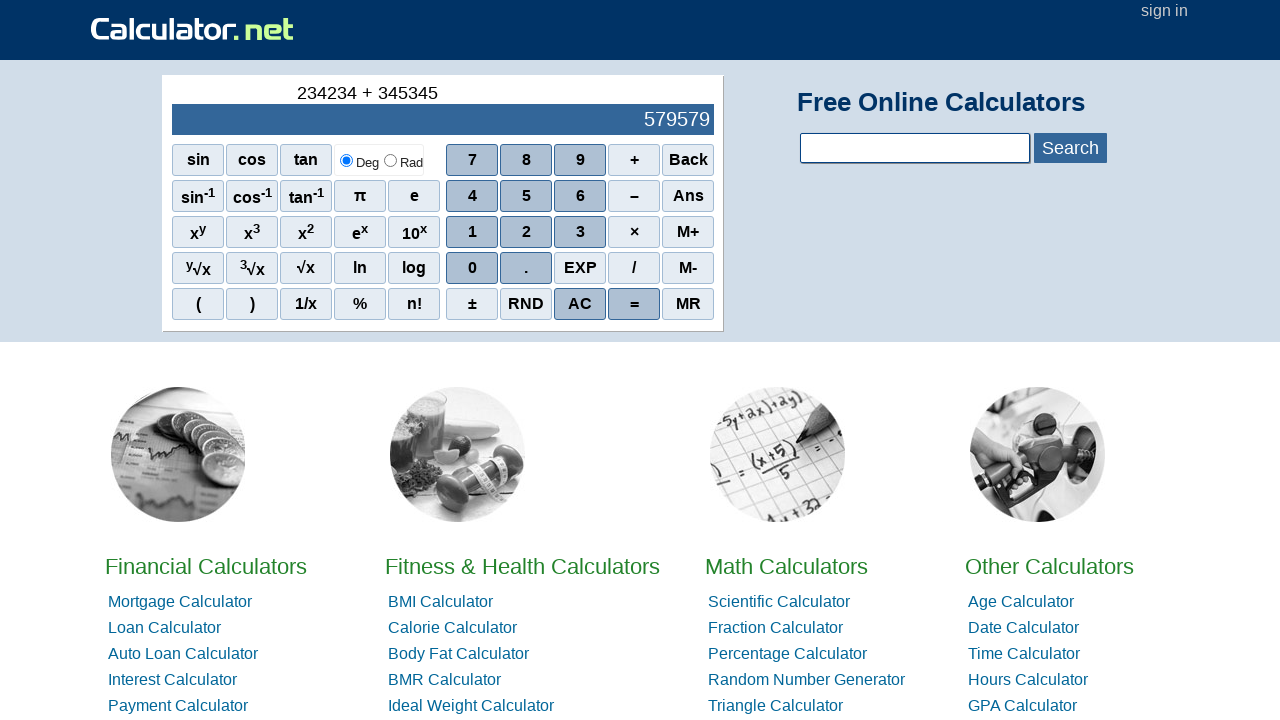

Clicked equals button to calculate the sum of 234234 + 345345 at (634, 304) on xpath=//span[contains(text(),'=')]
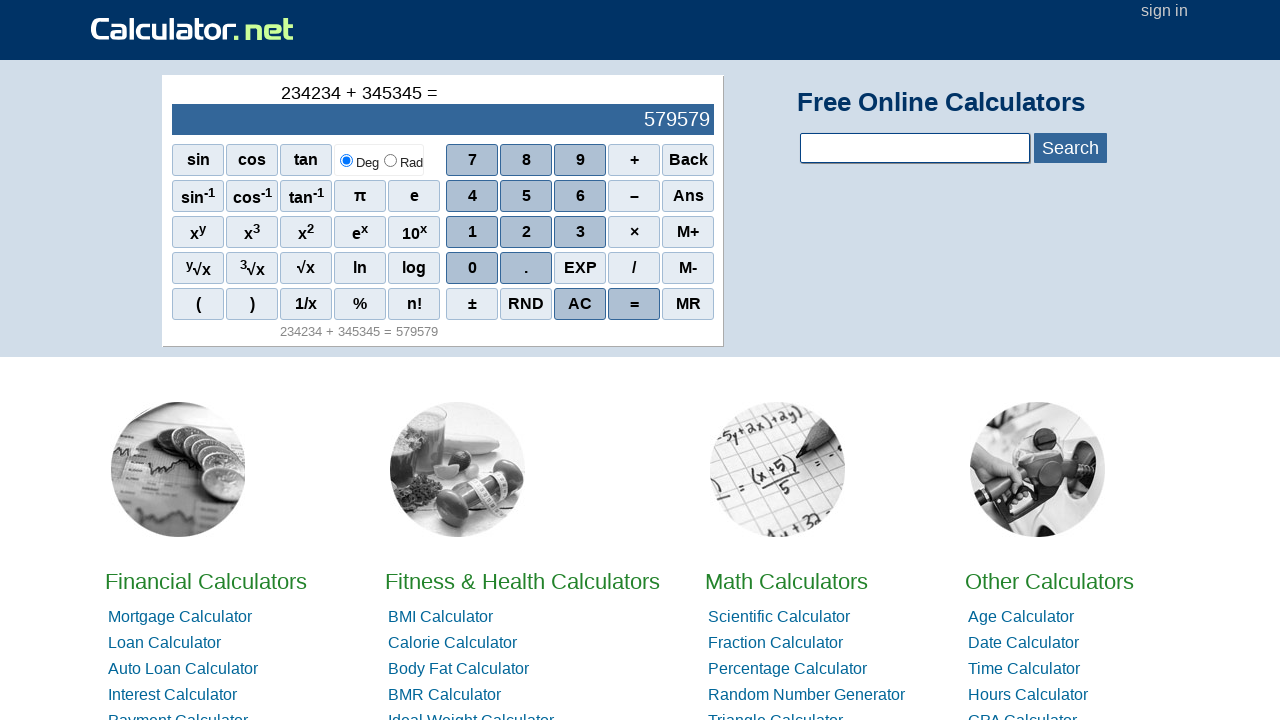

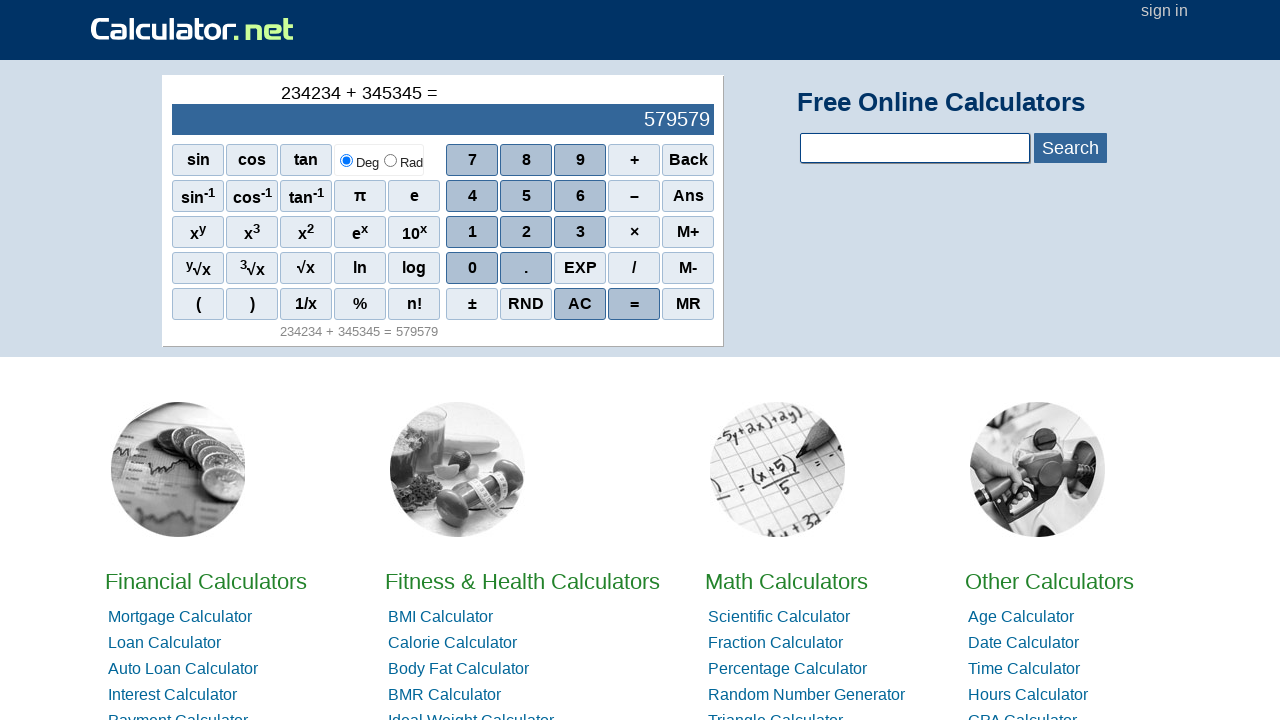